Tests simple JavaScript alert by clicking the Simple Alert button, reading the alert text, and accepting it

Starting URL: https://training-support.net/webelements/alerts

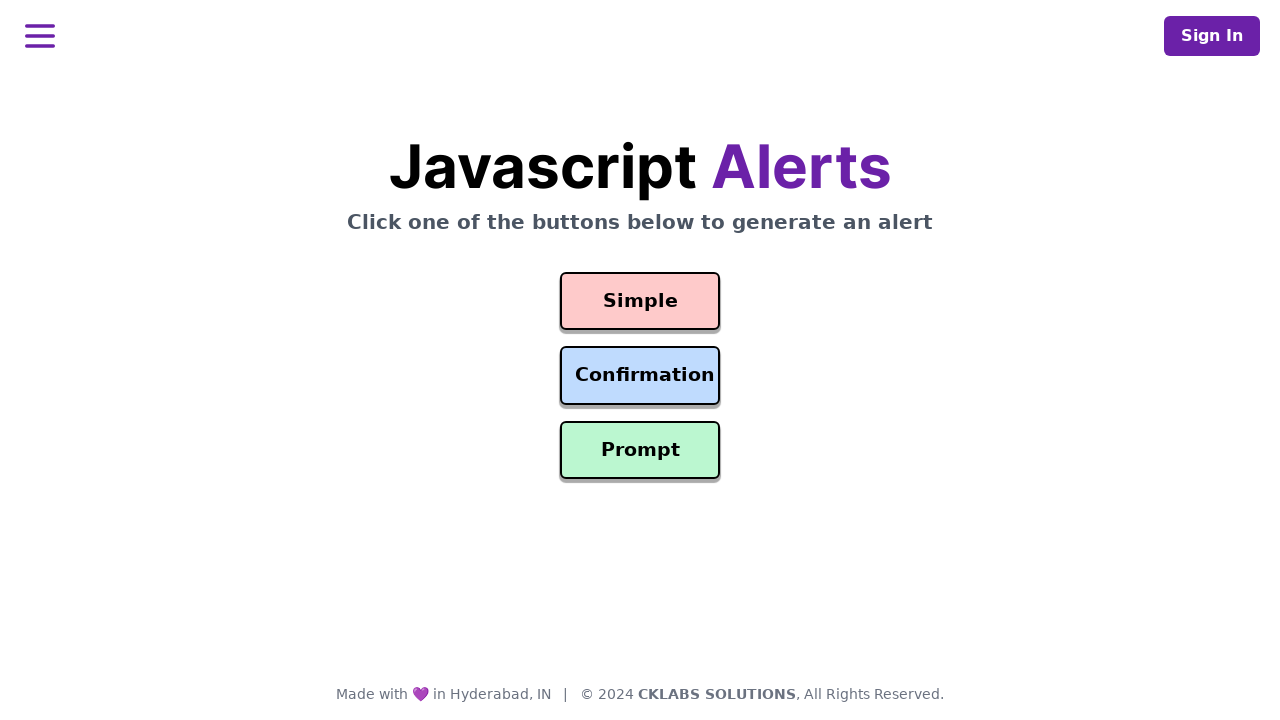

Clicked the Simple Alert button at (640, 301) on #simple
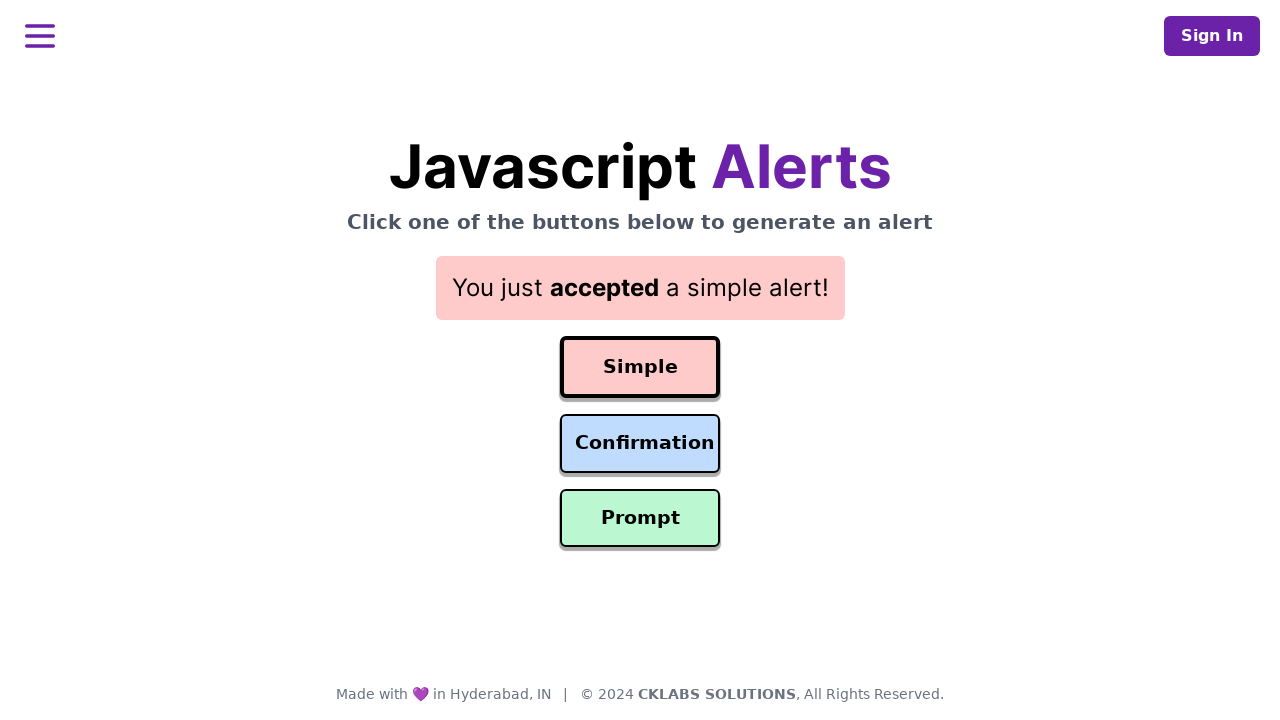

Set up dialog handler to accept alerts
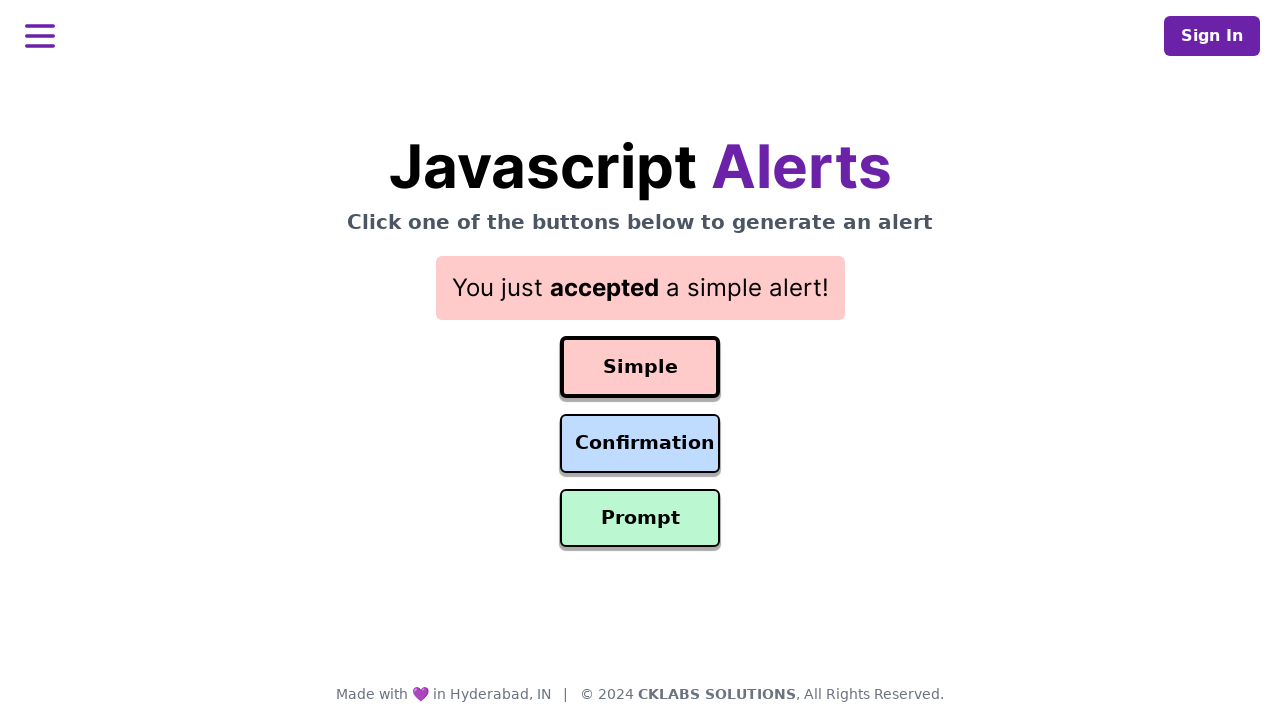

Alert was accepted and result text appeared
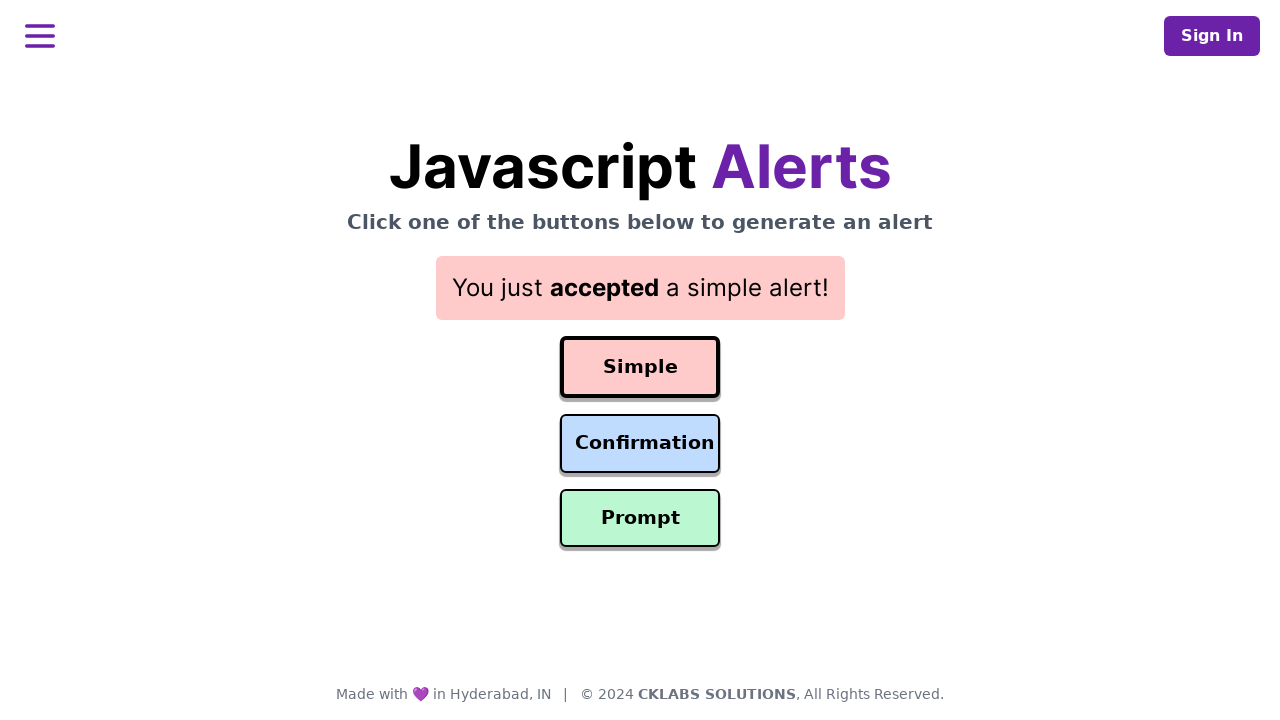

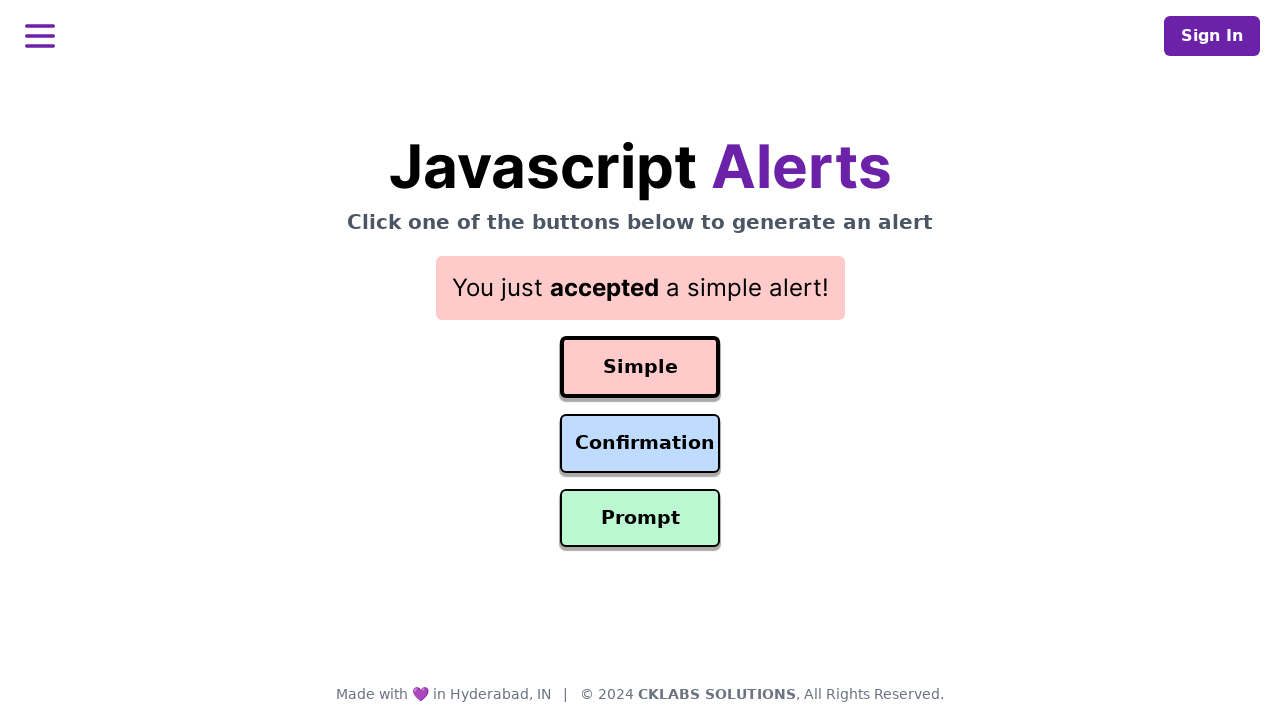